Tests page scrolling functionality by scrolling down to a "CYDEO" link element using mouse movement, then scrolling back up using PAGE_UP key presses.

Starting URL: https://practice.cydeo.com/

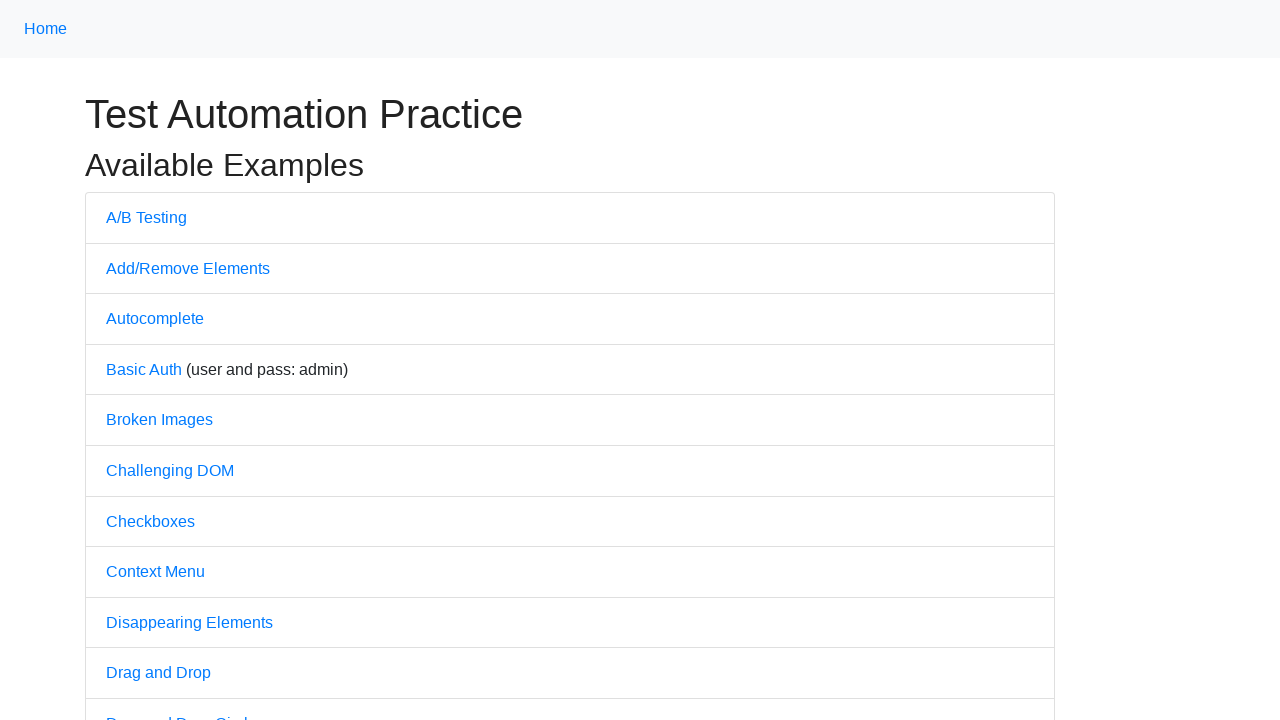

Navigated to https://practice.cydeo.com/
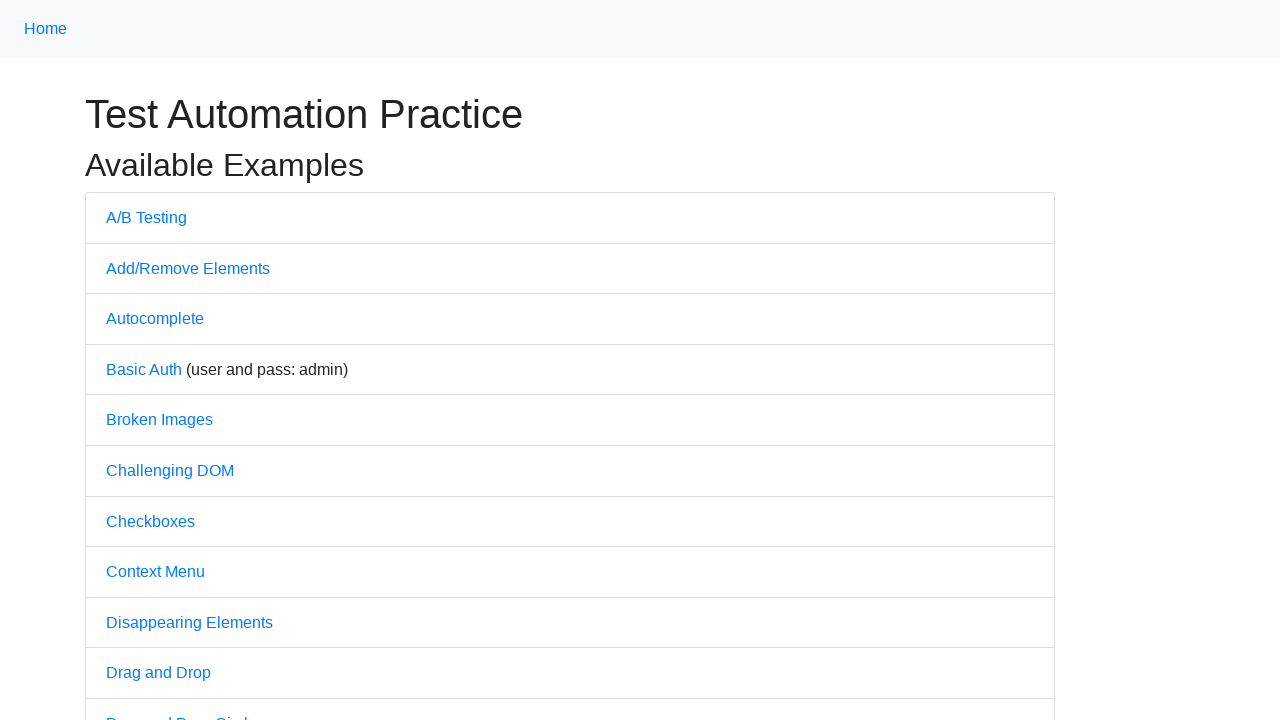

Located CYDEO link element
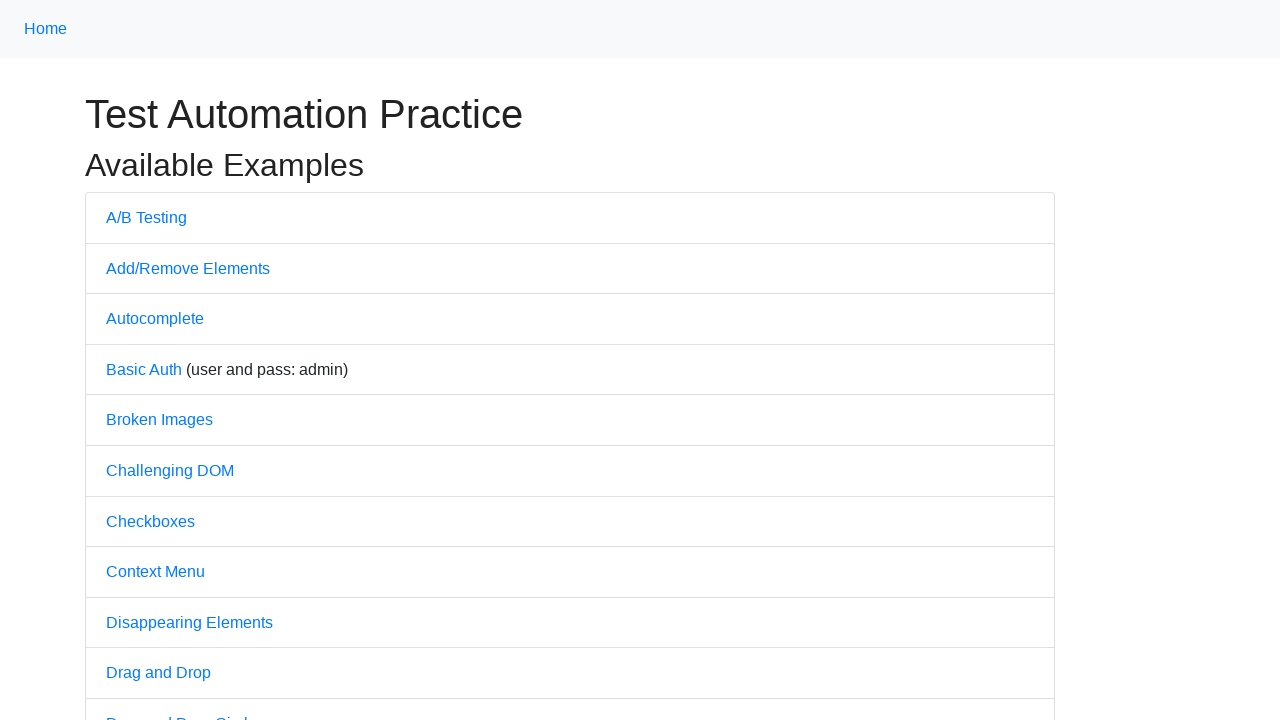

Scrolled page to bring CYDEO link into view
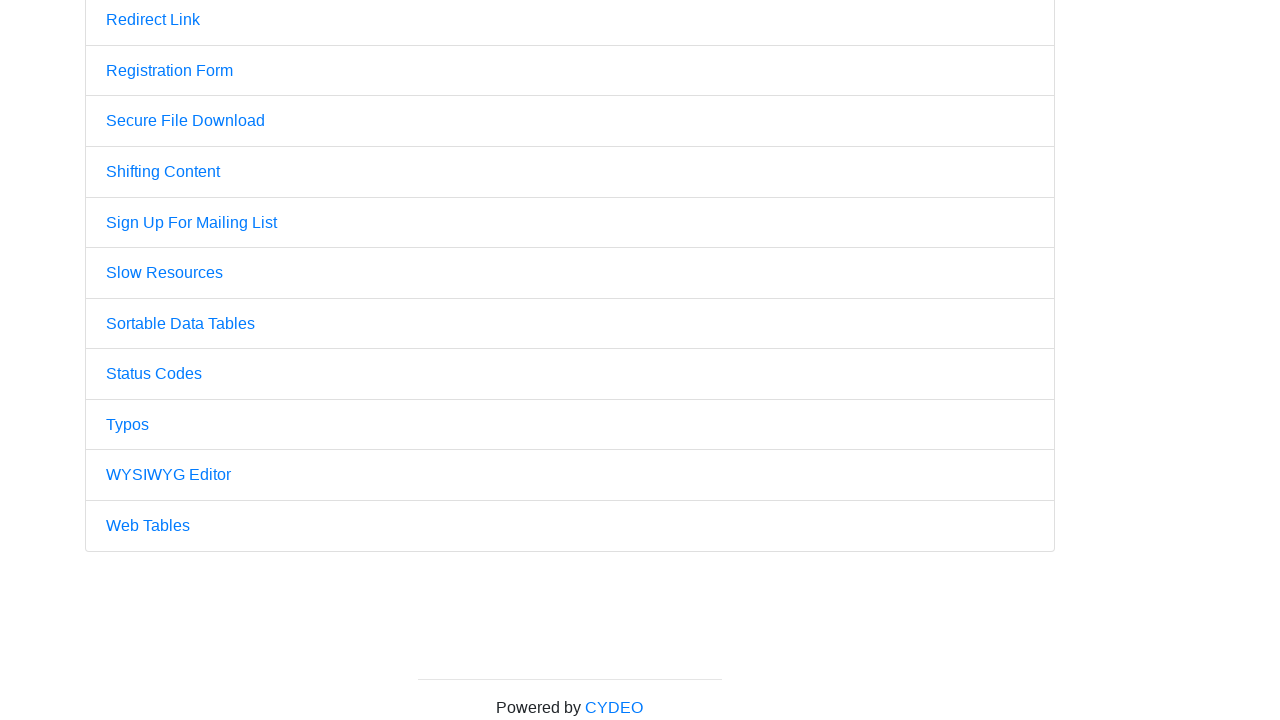

Hovered mouse over CYDEO link at (614, 707) on a:has-text('CYDEO')
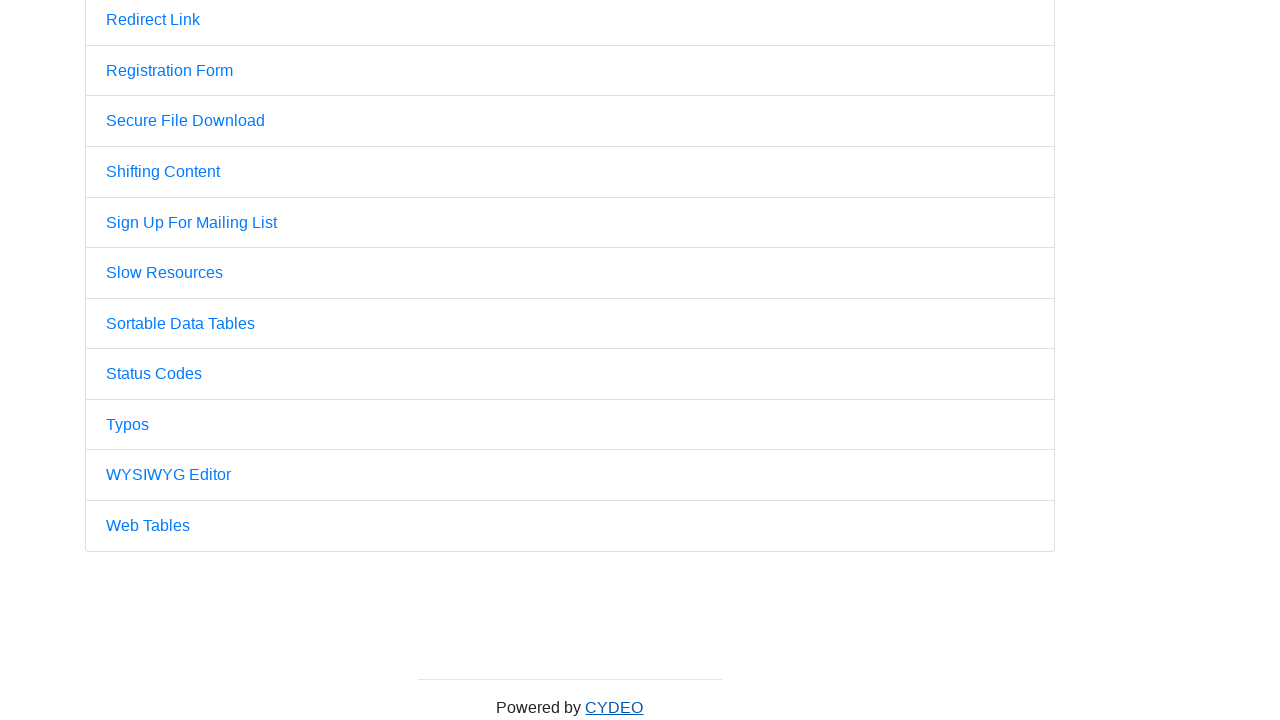

Waited 3 seconds
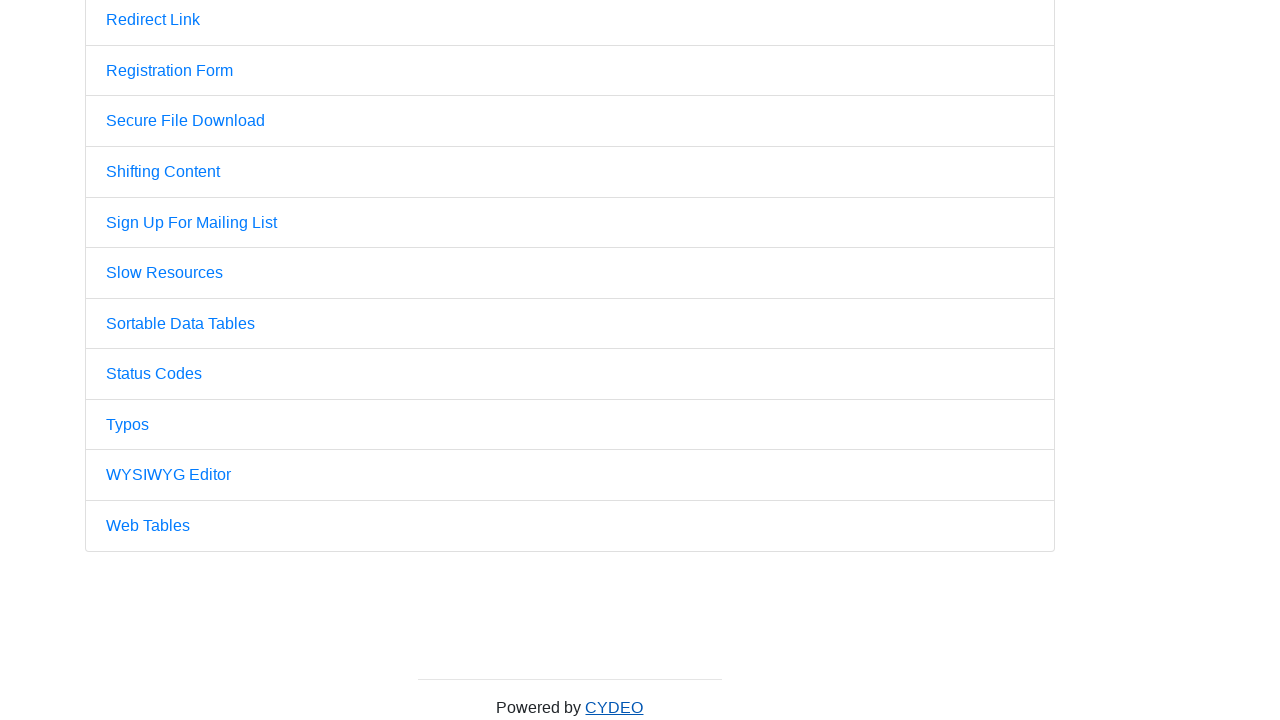

Pressed PageUp key to scroll up
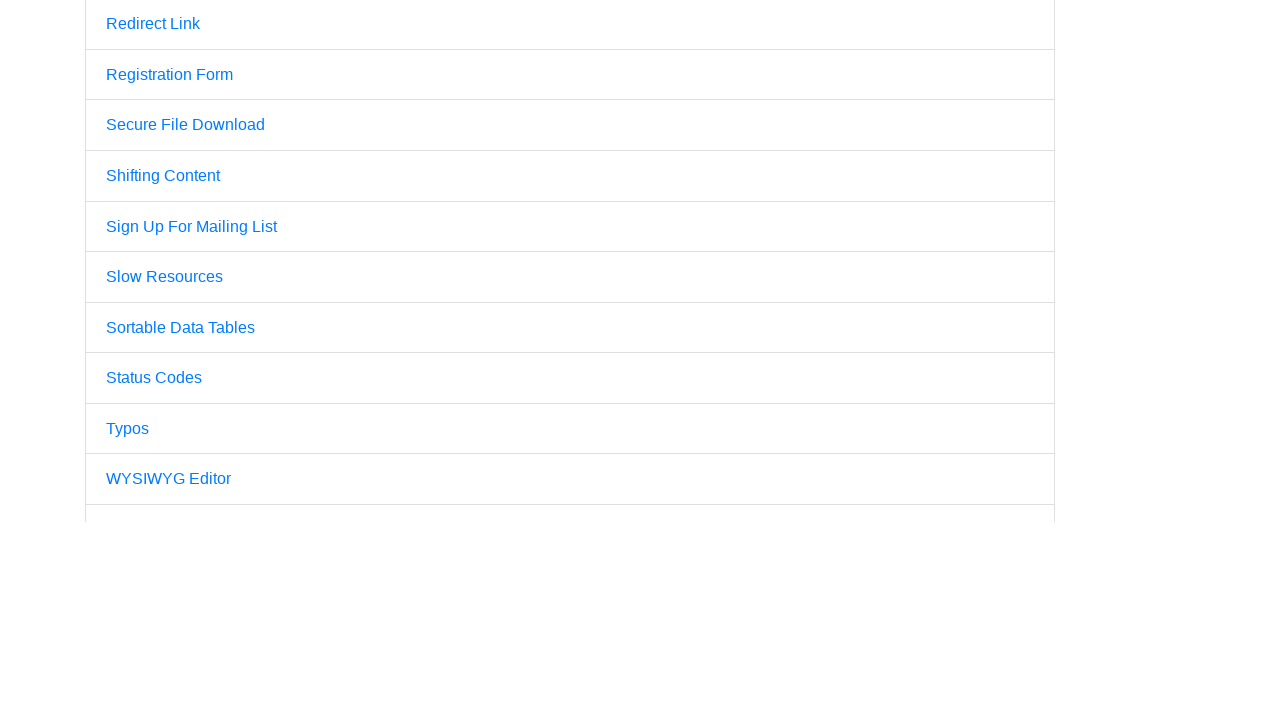

Pressed PageUp key to scroll up
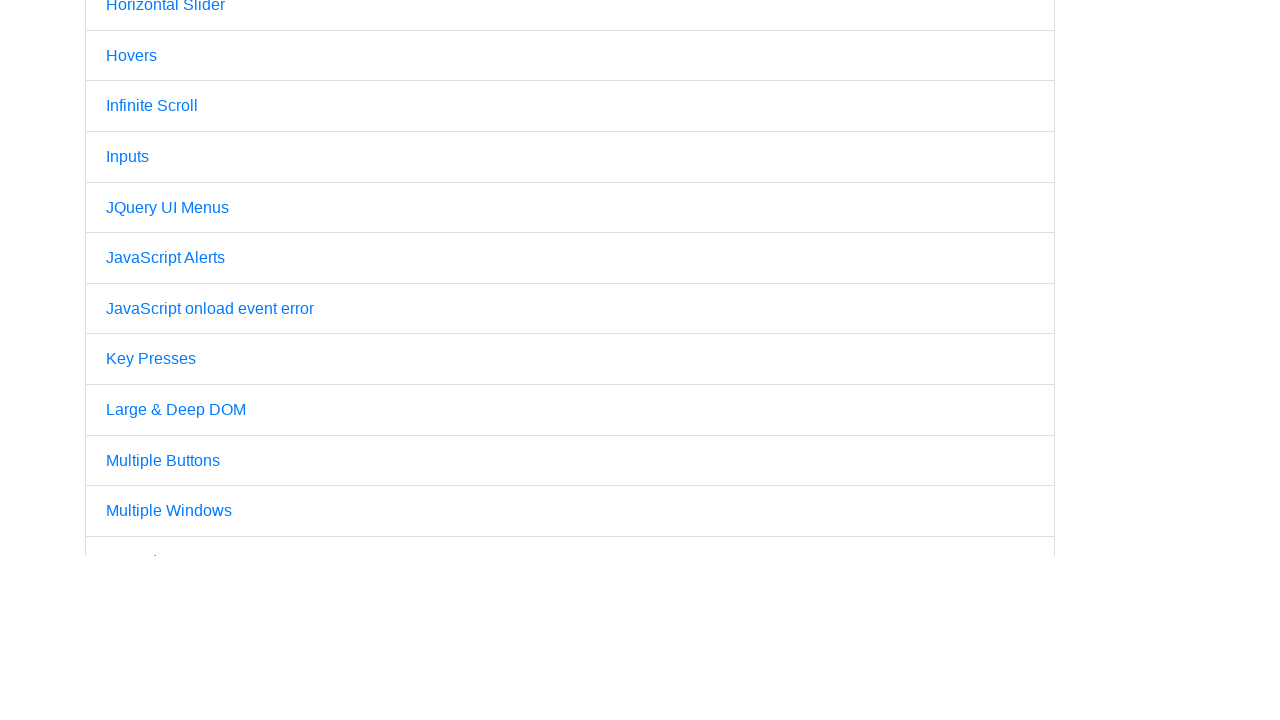

Pressed PageUp key to scroll up
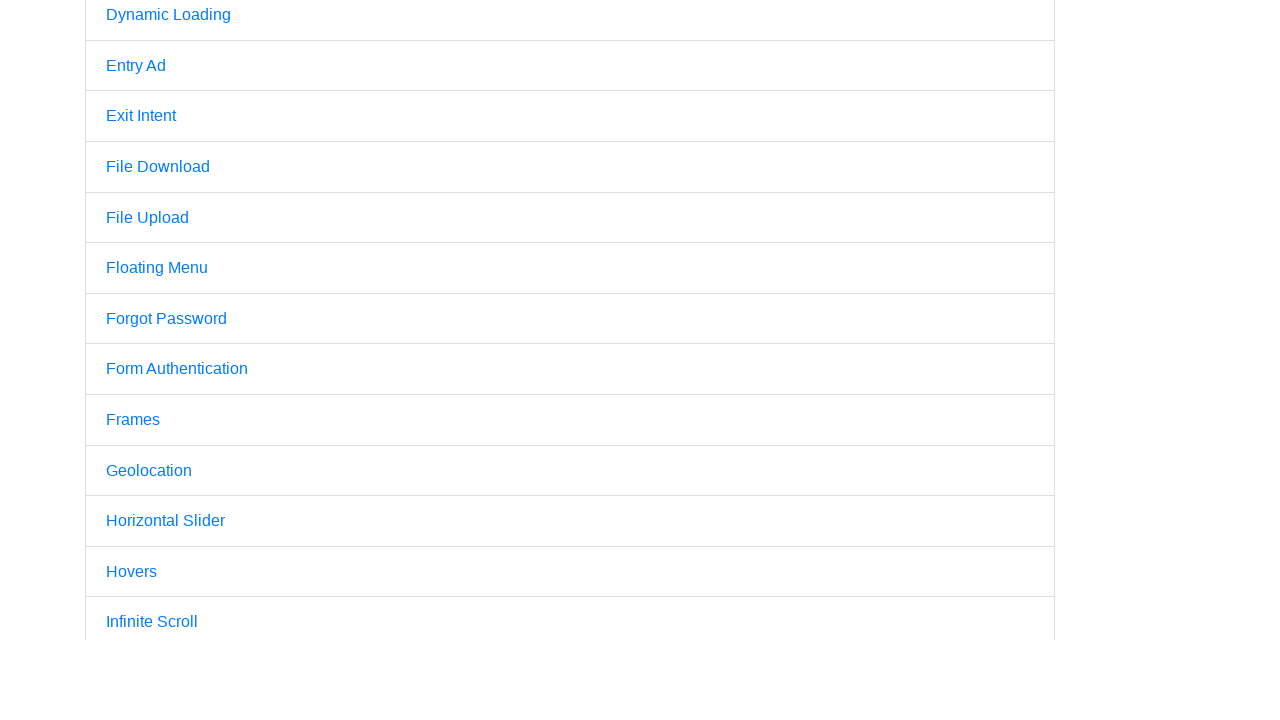

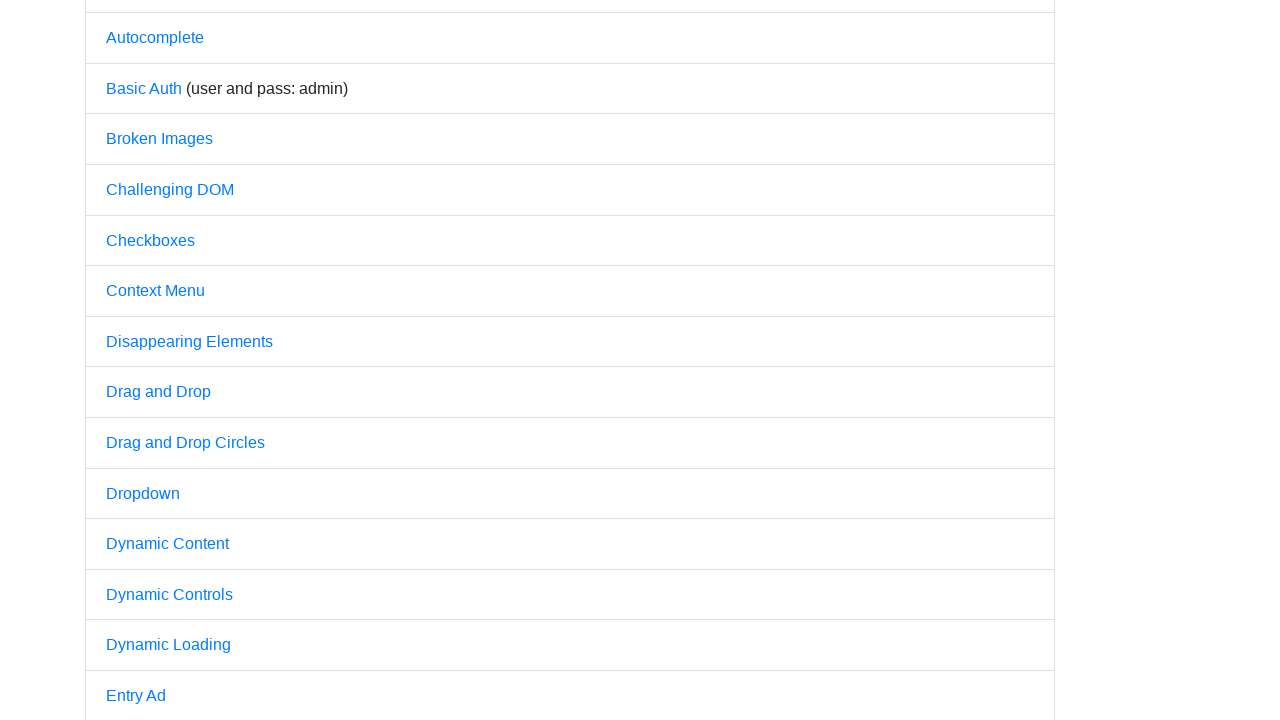